Tests a registration form by filling in personal information including name, address, email, phone, gender, hobbies, skills, date of birth, and password fields, then submitting the form

Starting URL: http://demo.automationtesting.in/Register.html

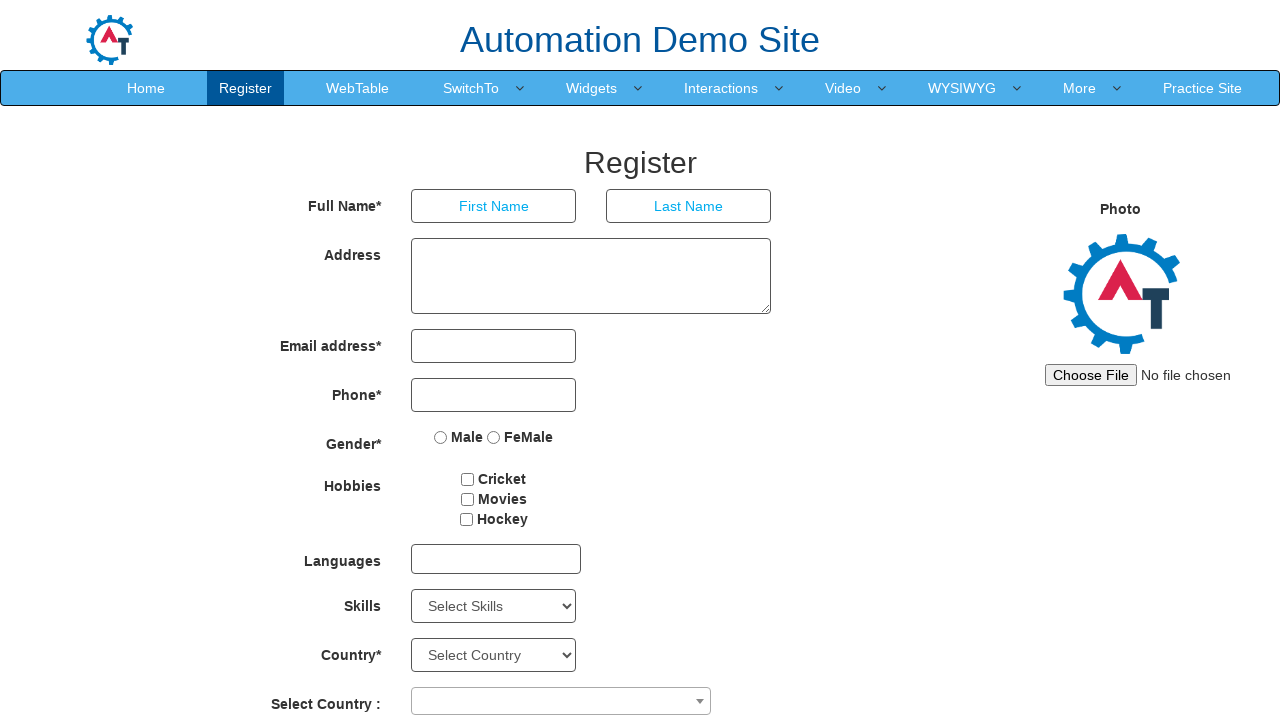

Clicked first name field at (494, 206) on xpath=//input[@ng-model='FirstName']
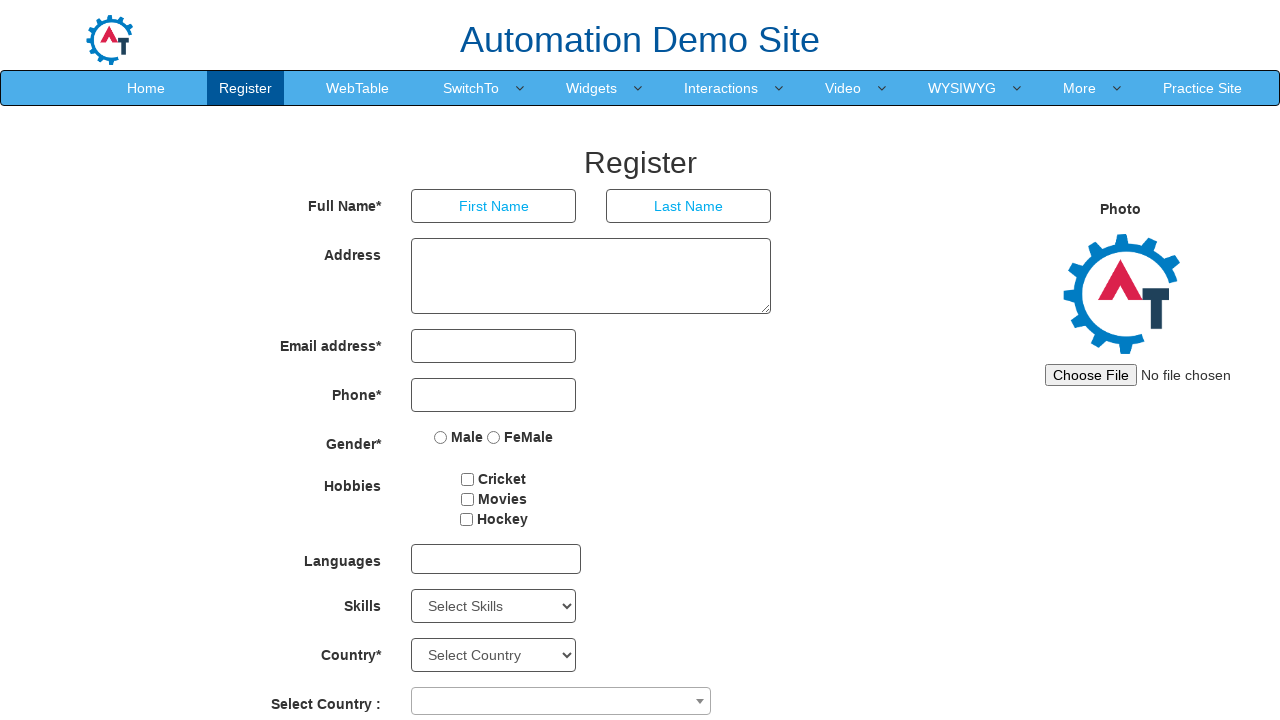

Cleared first name field on xpath=//input[@ng-model='FirstName']
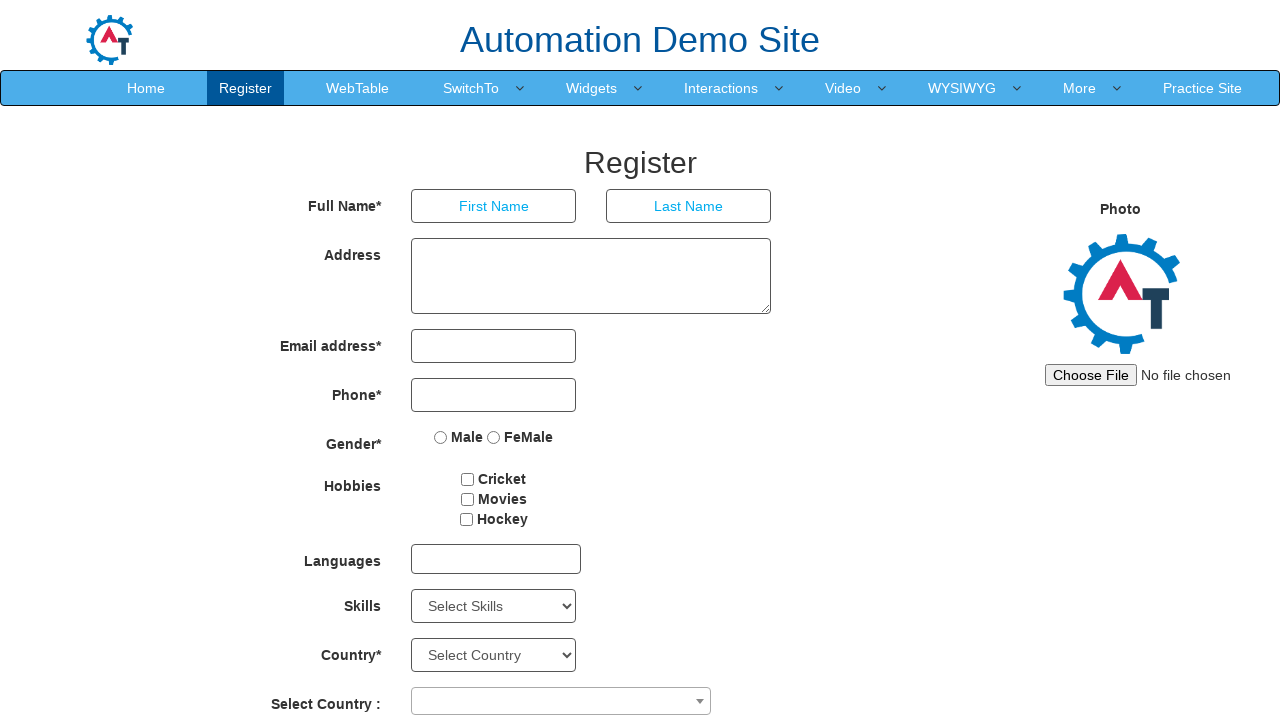

Filled first name with 'John' on xpath=//input[@ng-model='FirstName']
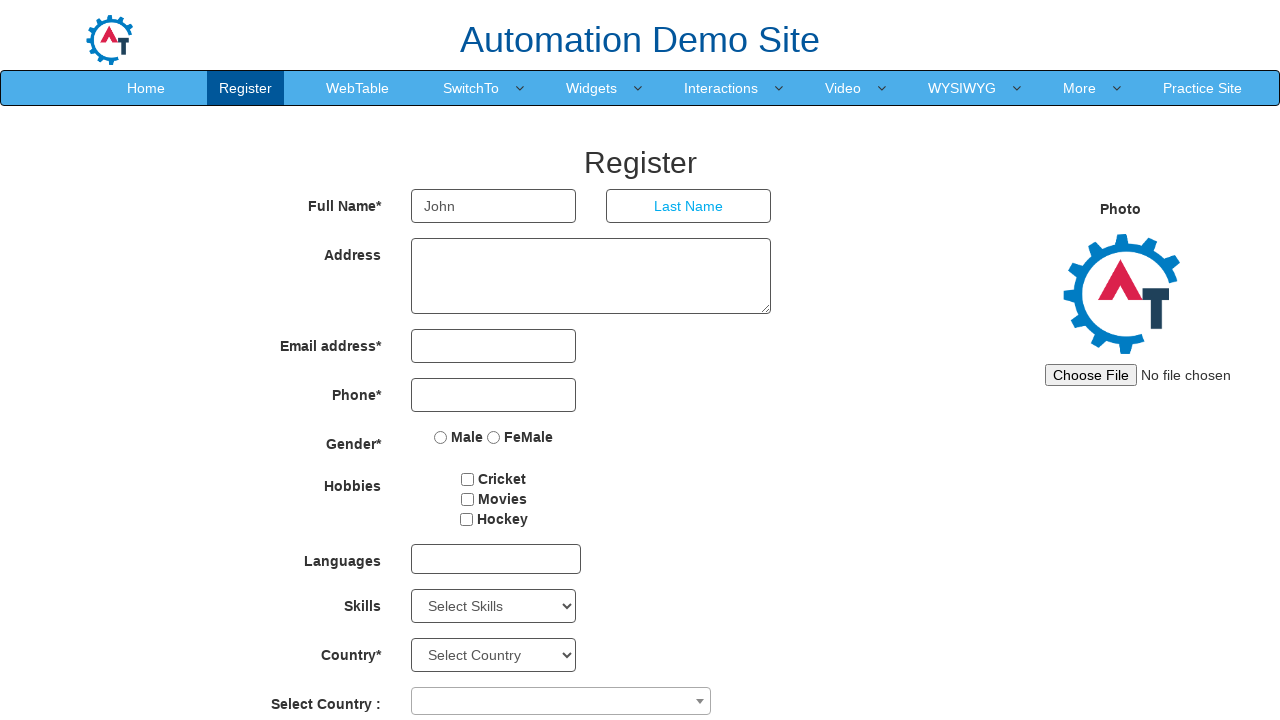

Clicked last name field at (689, 206) on xpath=//input[@ng-model='LastName']
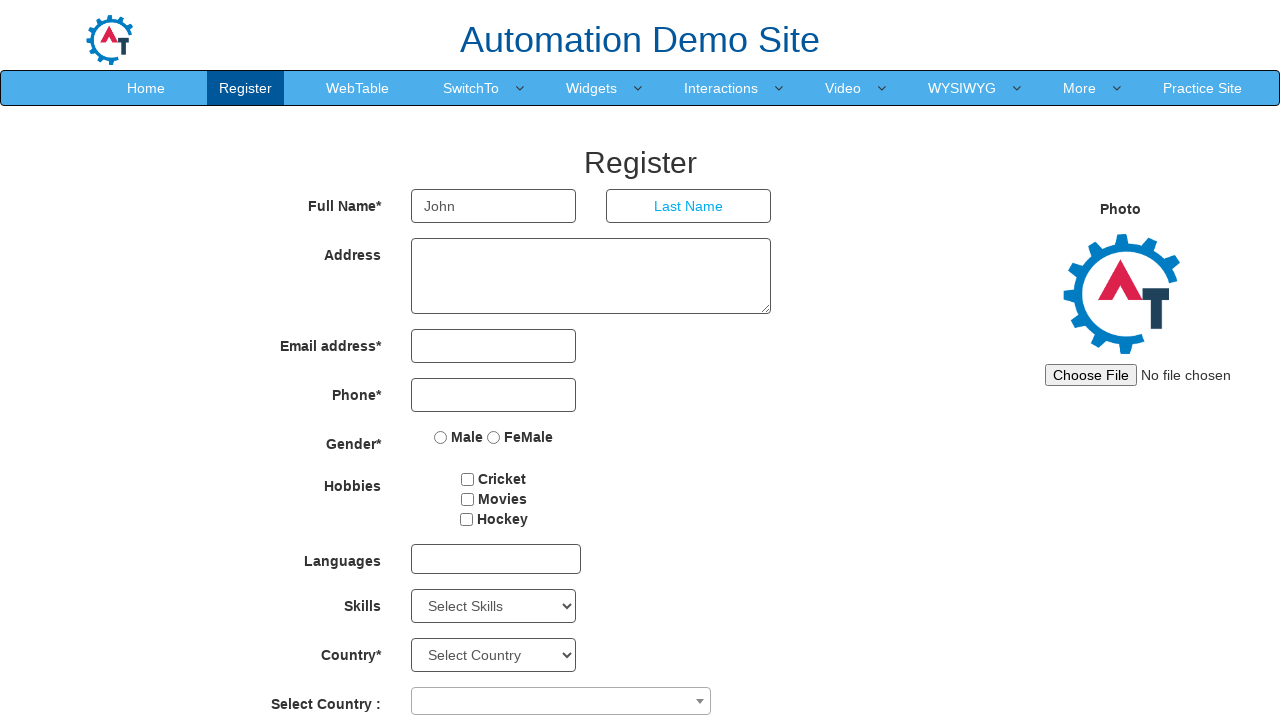

Cleared last name field on xpath=//input[@ng-model='LastName']
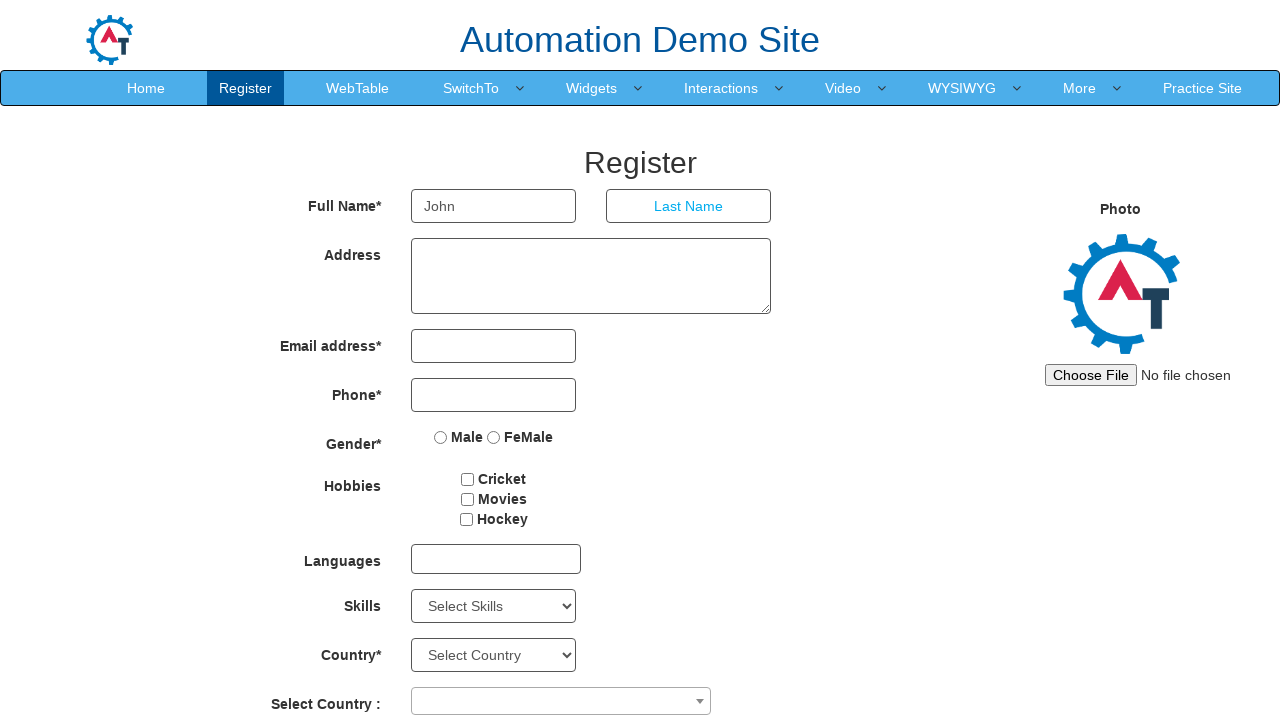

Filled last name with 'Smith' on xpath=//input[@ng-model='LastName']
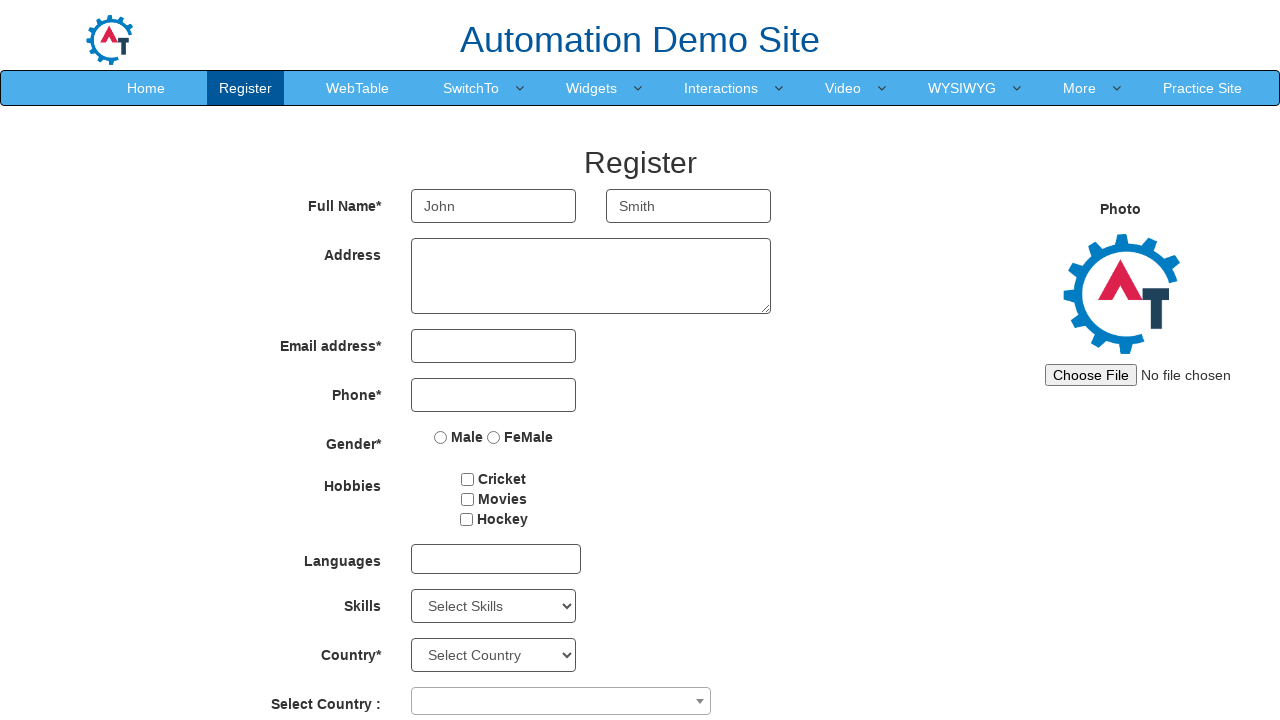

Clicked address field at (591, 276) on xpath=//textarea[@ng-model='Adress']
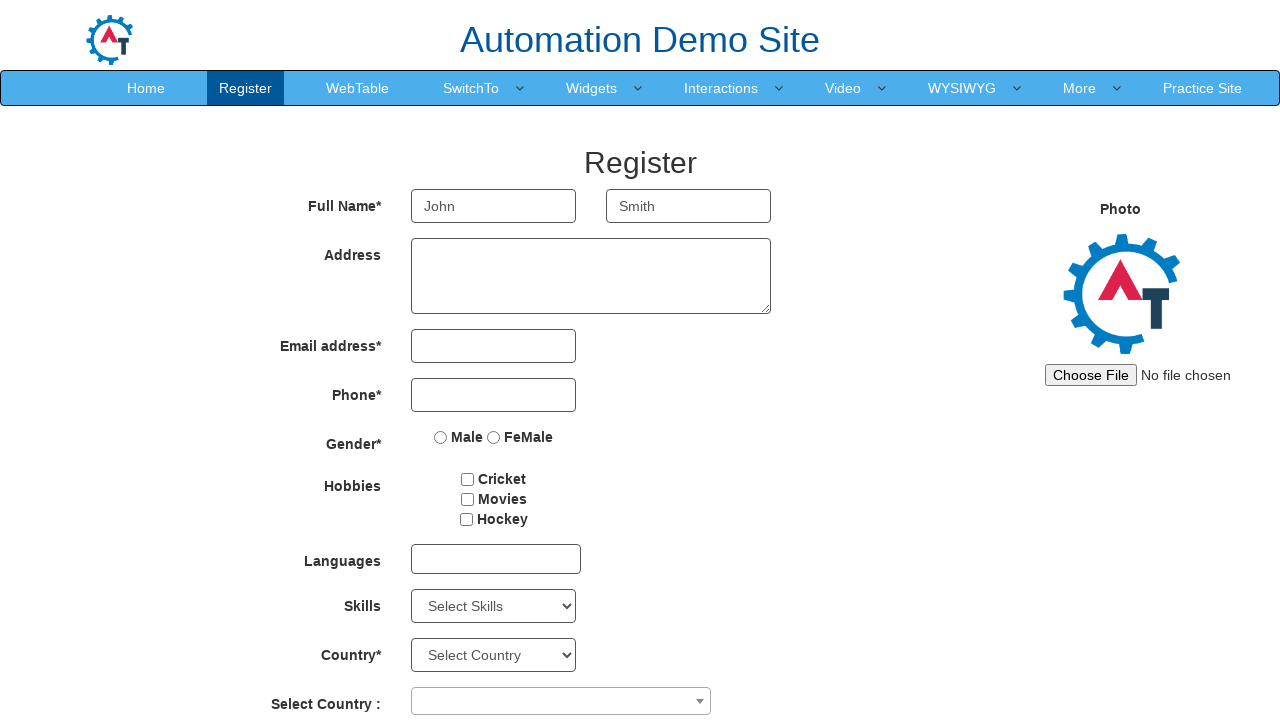

Cleared address field on xpath=//textarea[@ng-model='Adress']
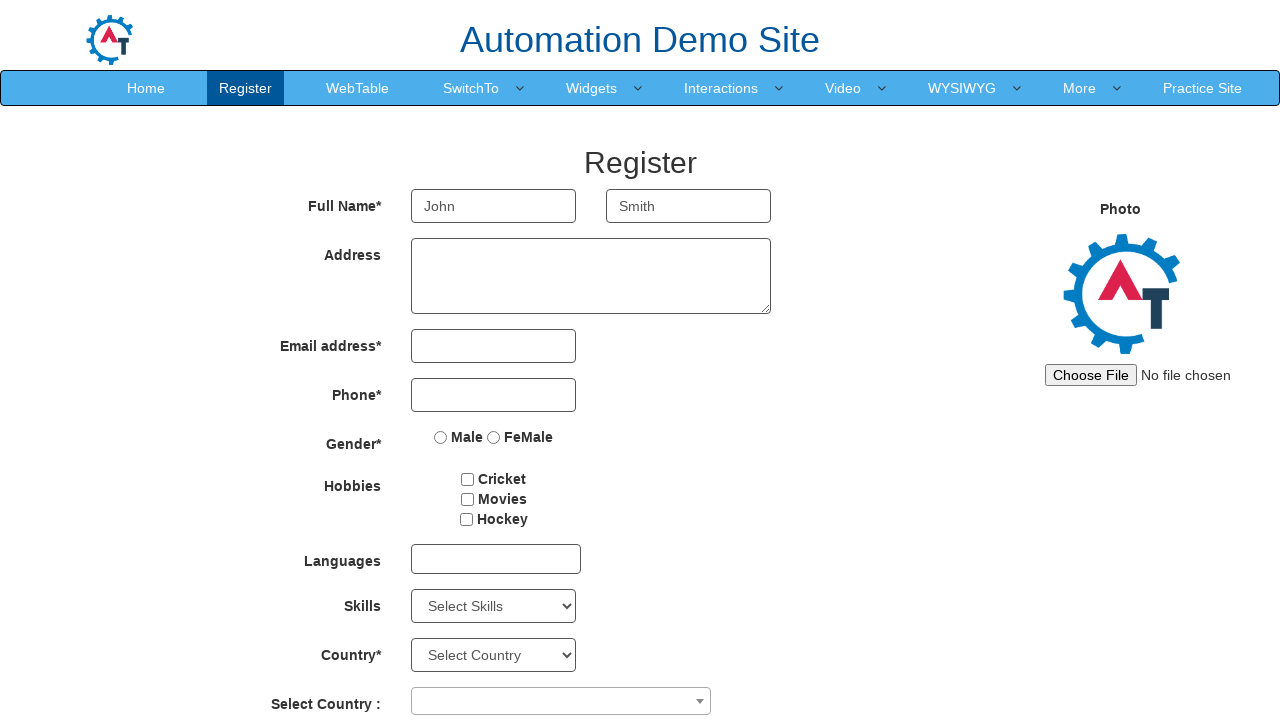

Filled address with '123 Test Street, Test City' on xpath=//textarea[@ng-model='Adress']
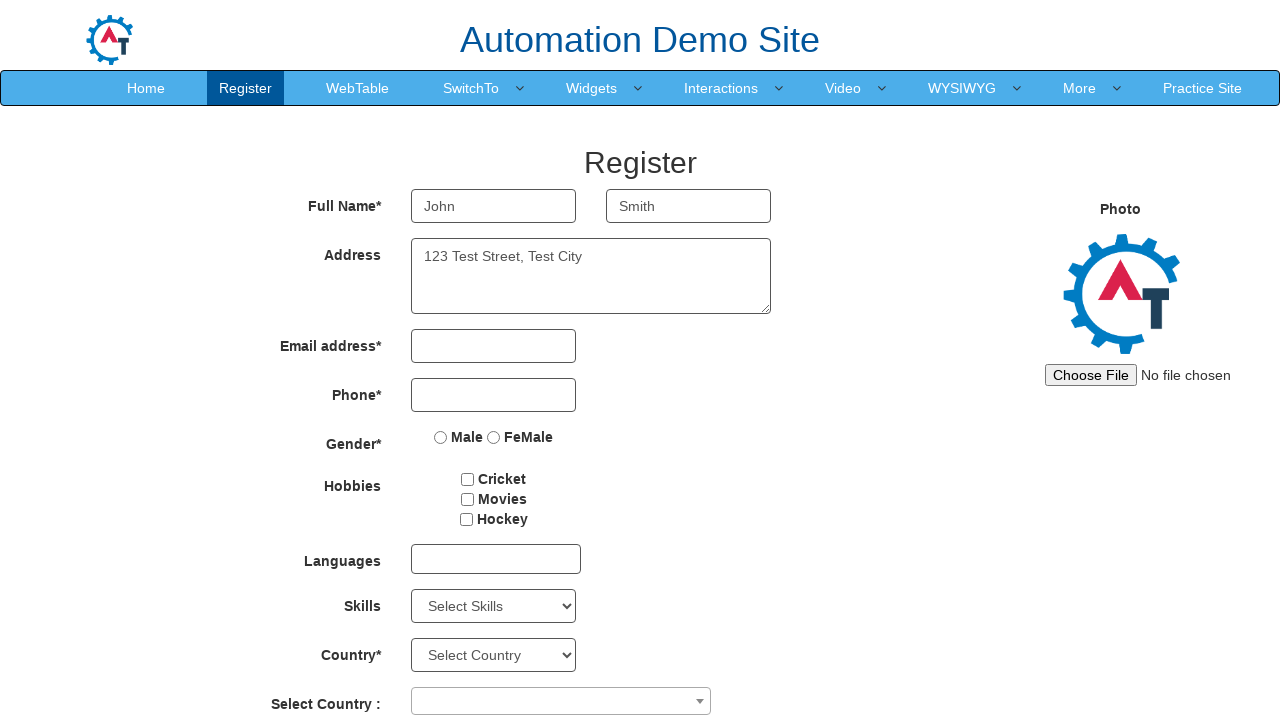

Clicked email field at (494, 346) on xpath=//input[@ng-model='EmailAdress']
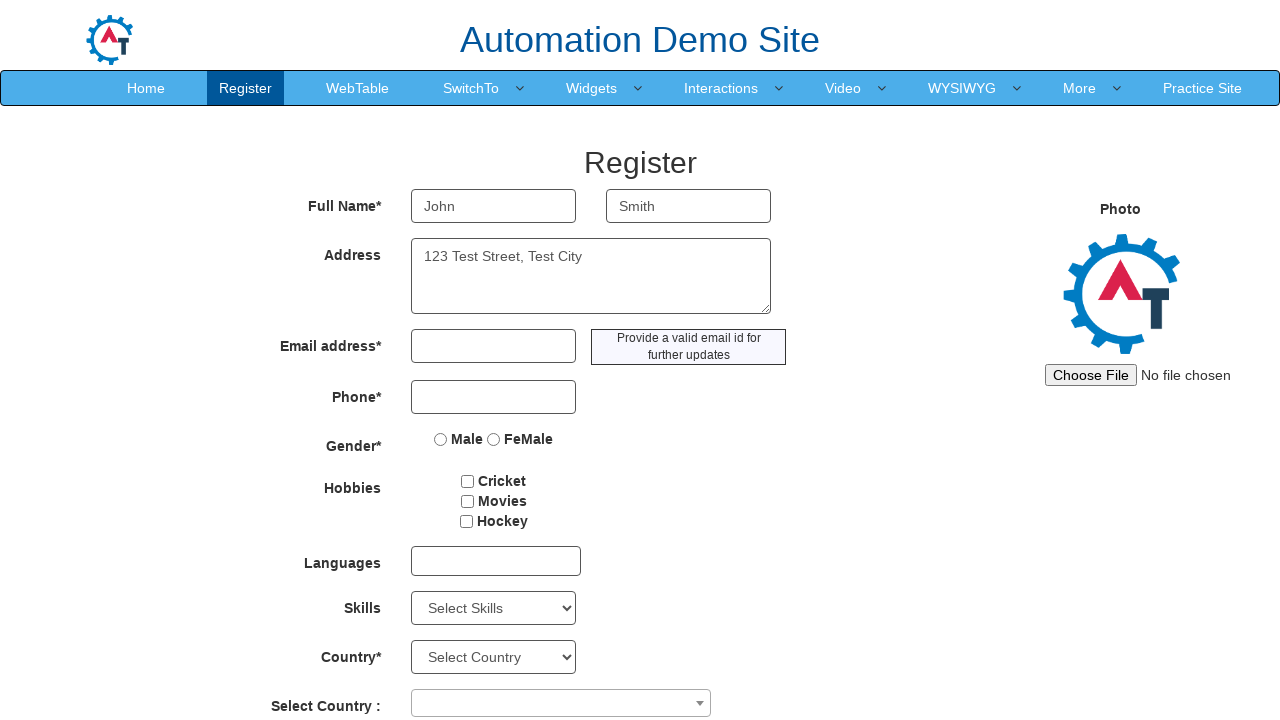

Cleared email field on xpath=//input[@ng-model='EmailAdress']
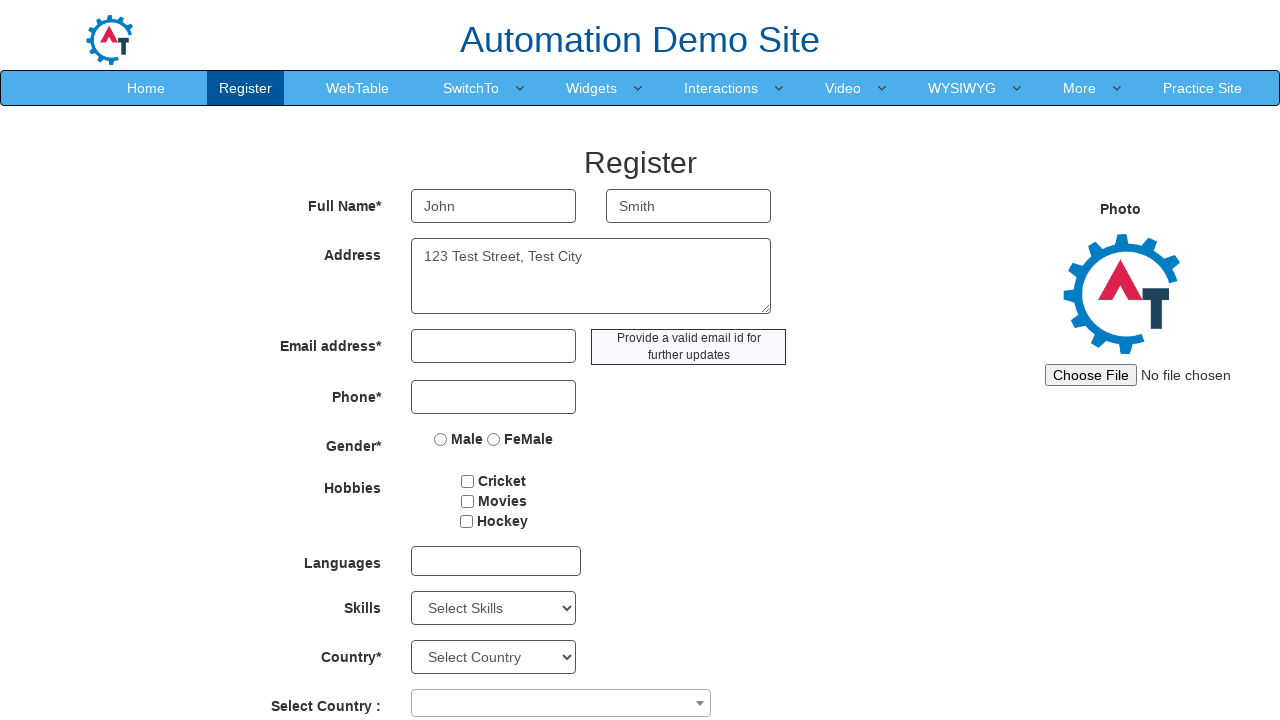

Filled email with 'john.smith@example.com' on xpath=//input[@ng-model='EmailAdress']
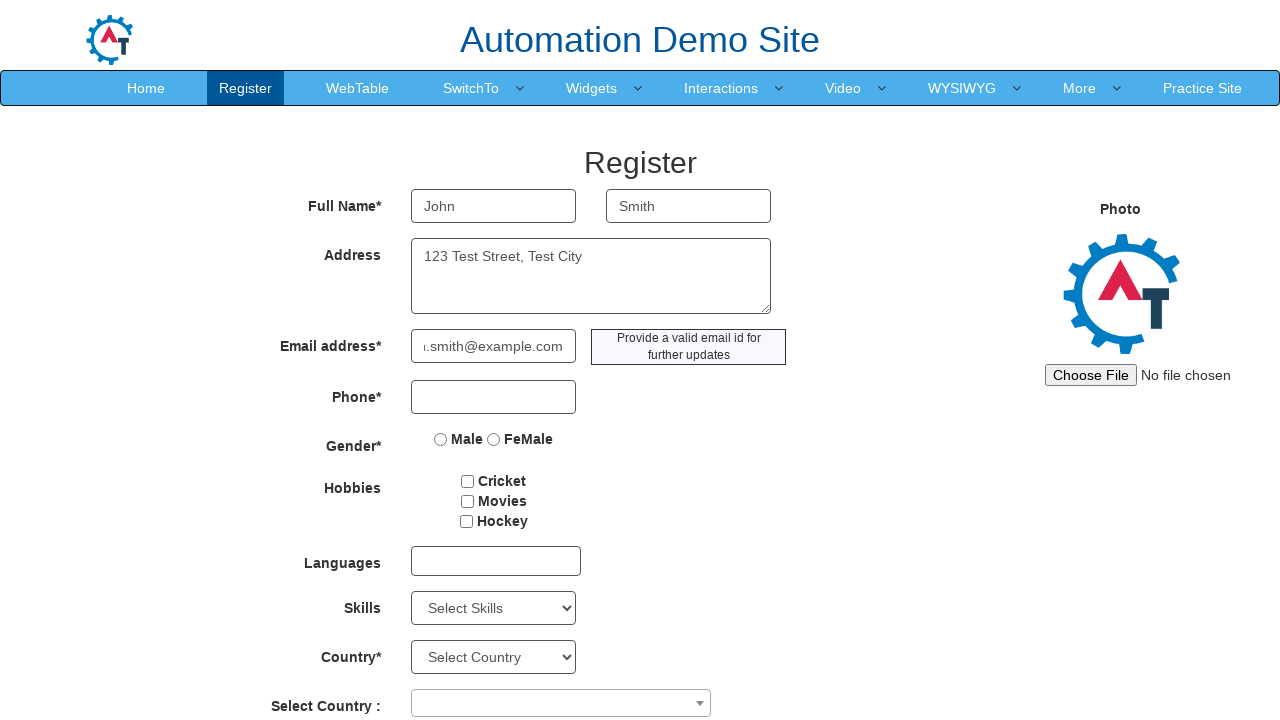

Clicked phone number field at (494, 397) on xpath=//input[@ng-model='Phone']
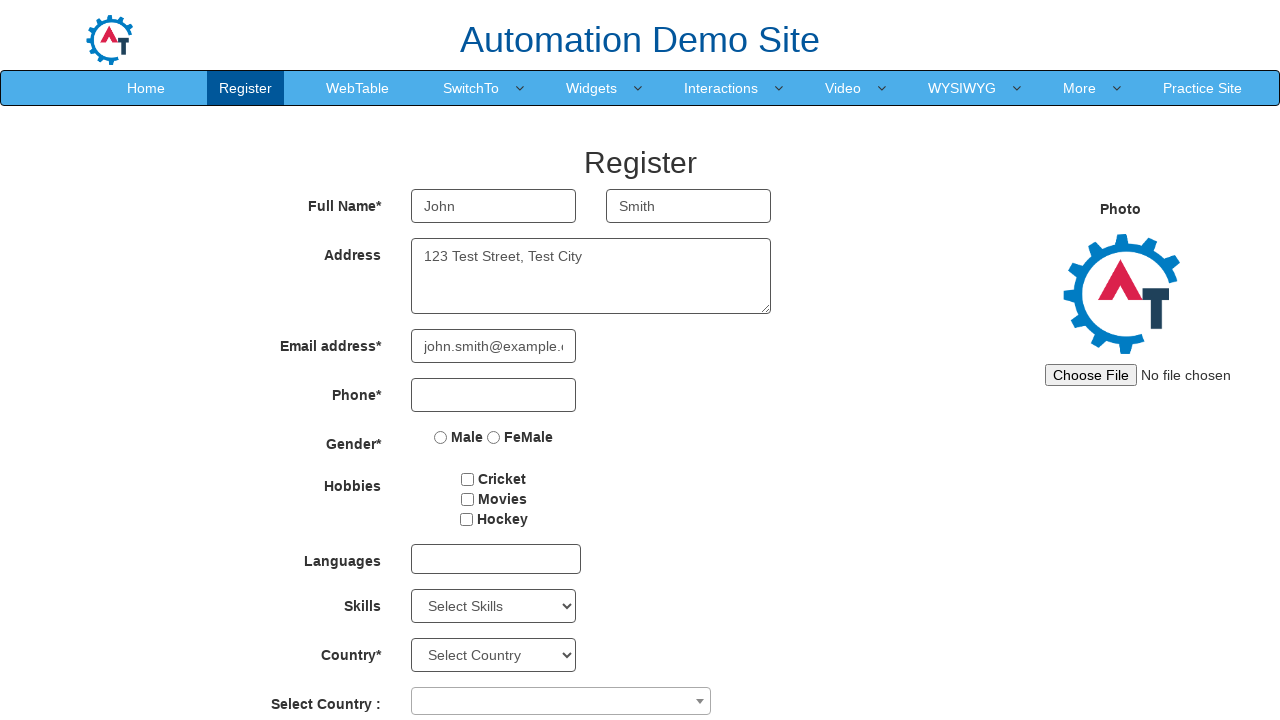

Cleared phone number field on xpath=//input[@ng-model='Phone']
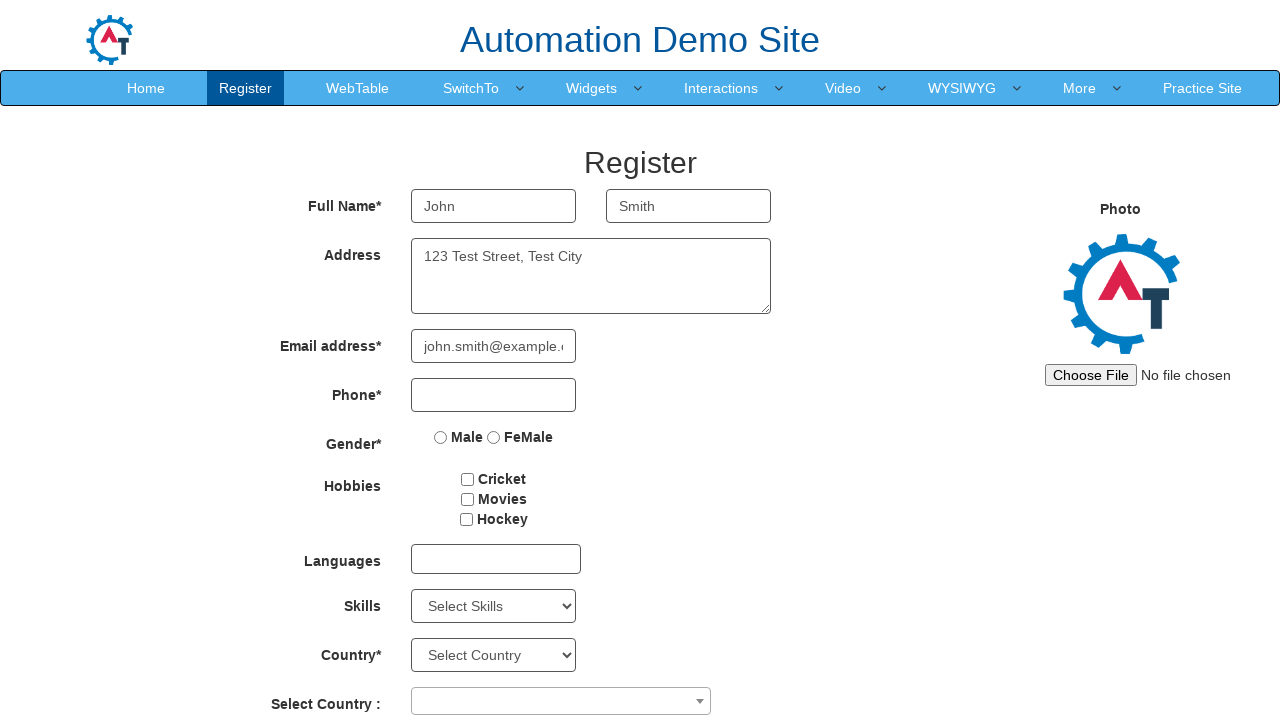

Filled phone number with '5551234567' on xpath=//input[@ng-model='Phone']
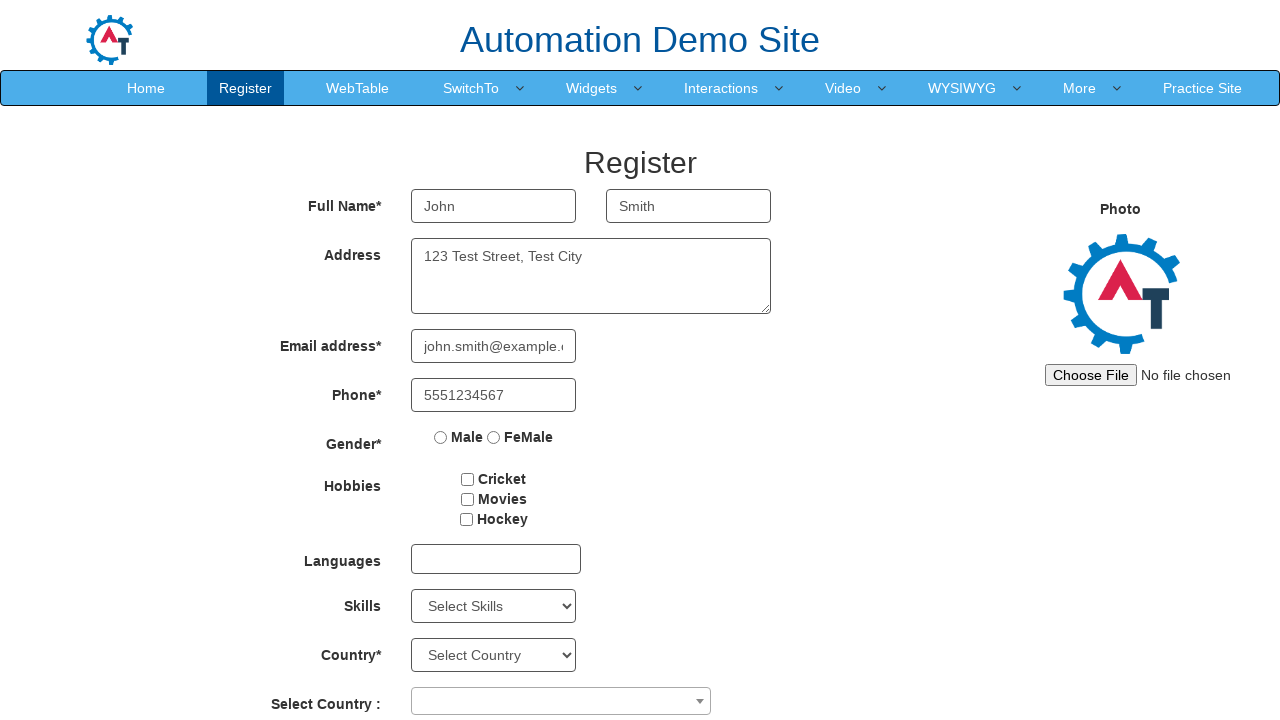

Selected Male gender radio button at (441, 437) on xpath=//input[@value='Male']
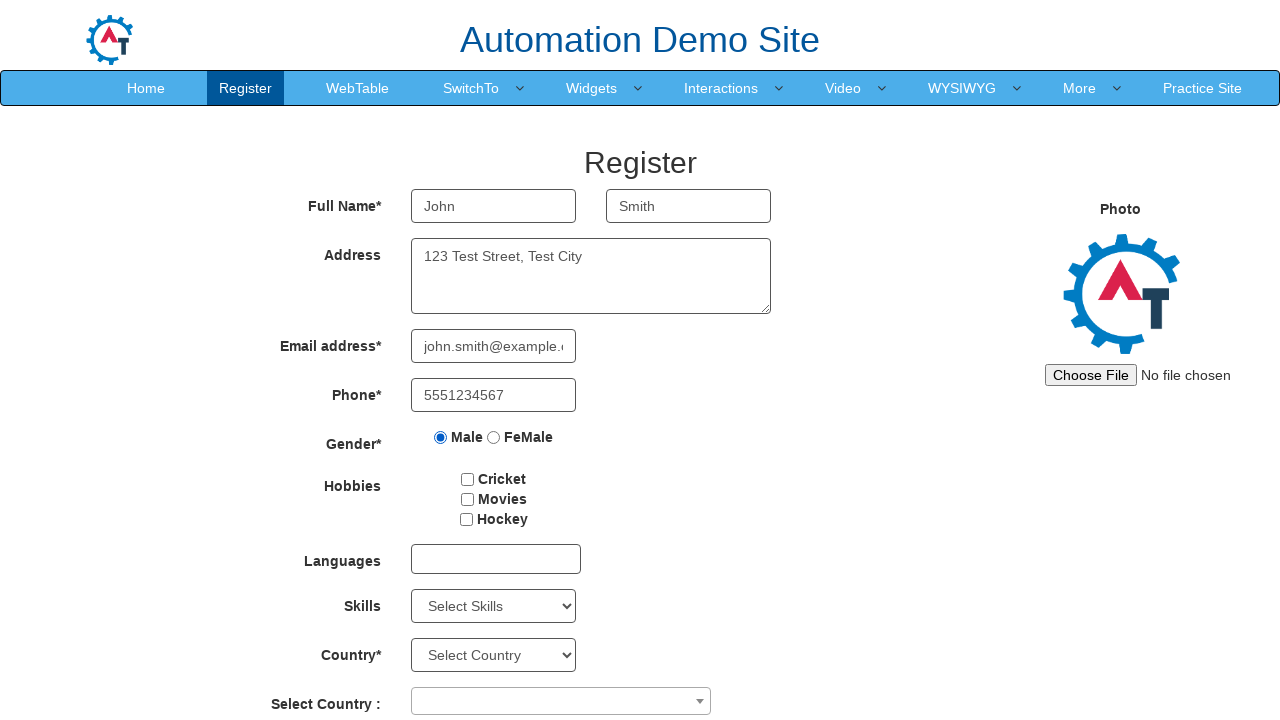

Checked Movies hobby checkbox at (467, 499) on xpath=//input[@value='Movies']
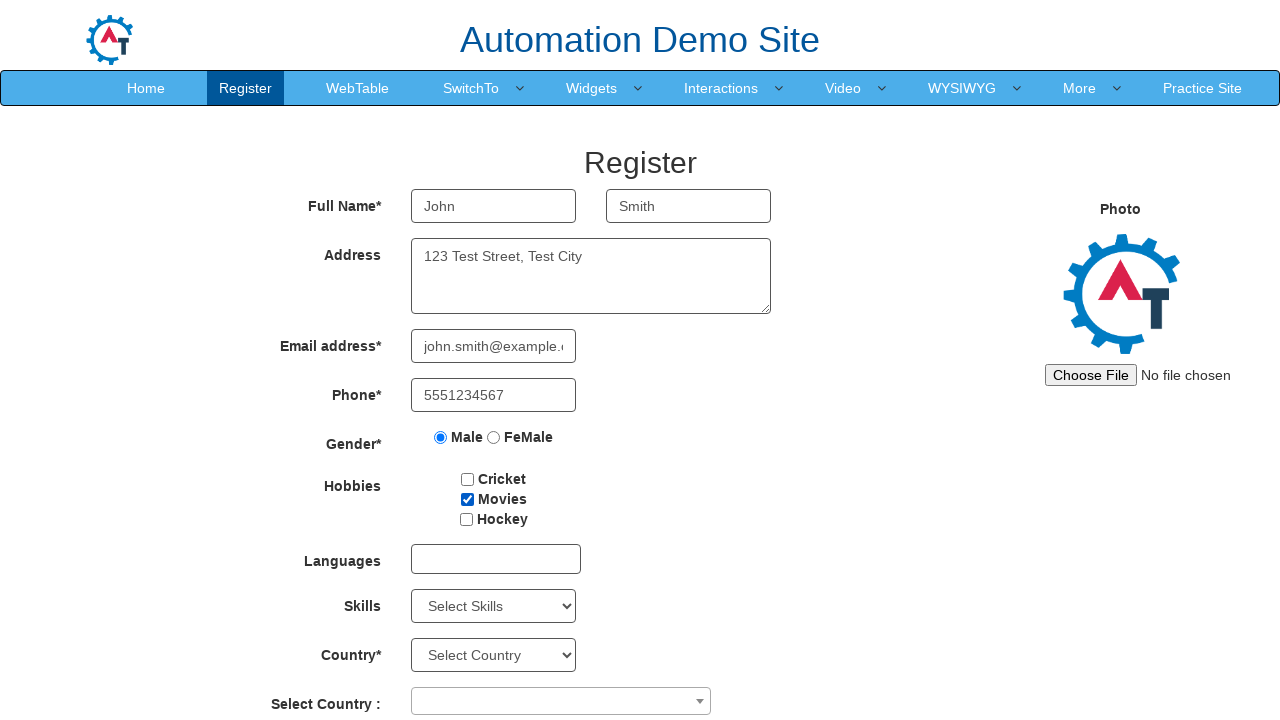

Selected 'C' from Skills dropdown on //*[@id='Skills']
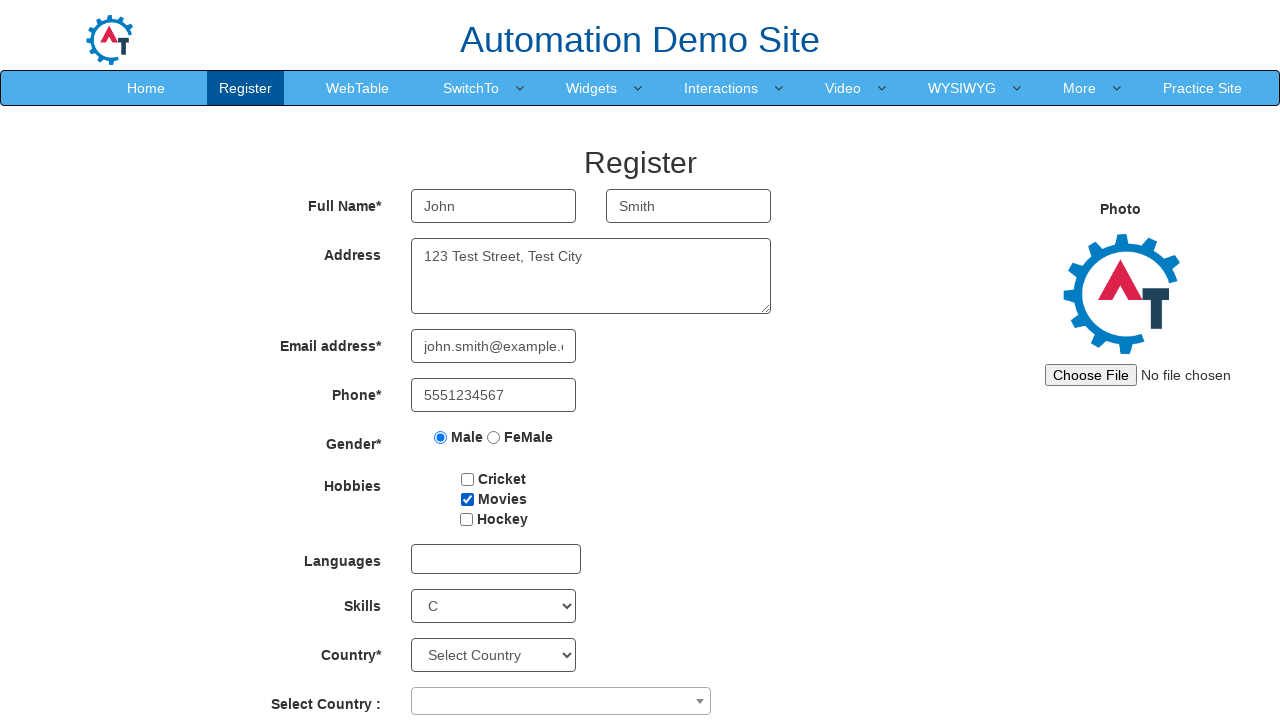

Selected year '1918' for date of birth on //select[@id='yearbox']
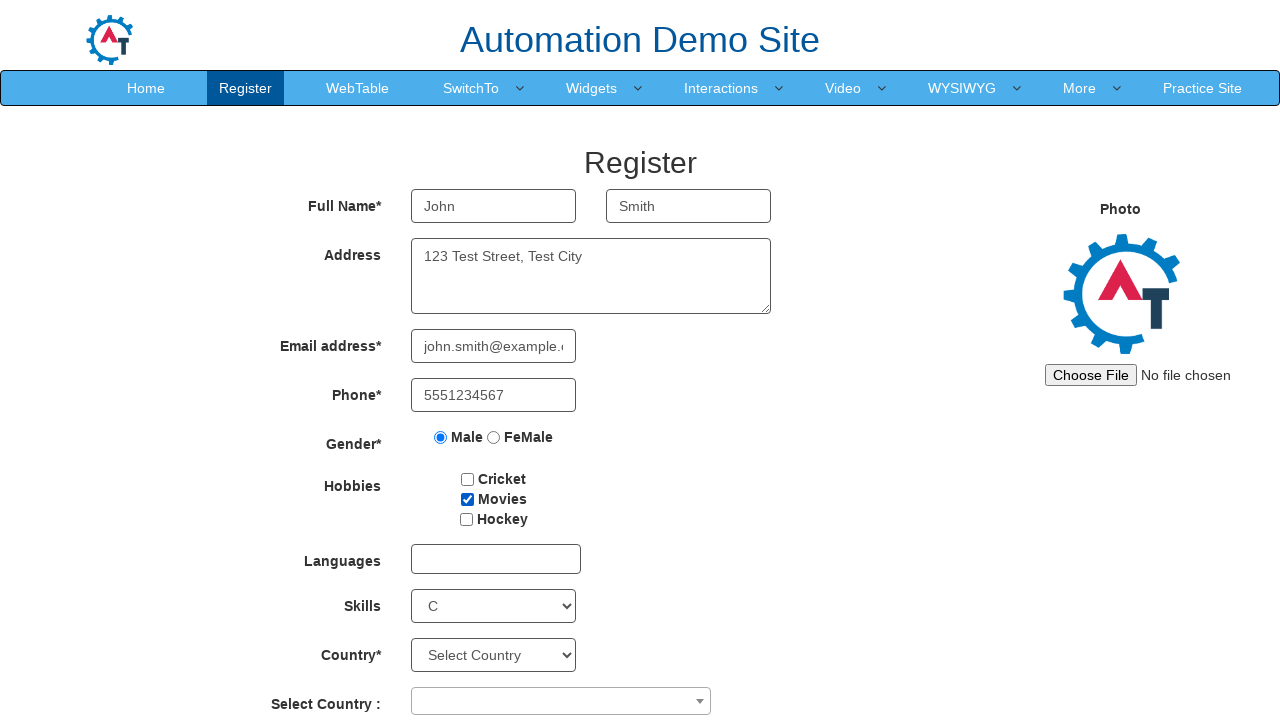

Selected month 'March' for date of birth on //select[@ng-model='monthbox']
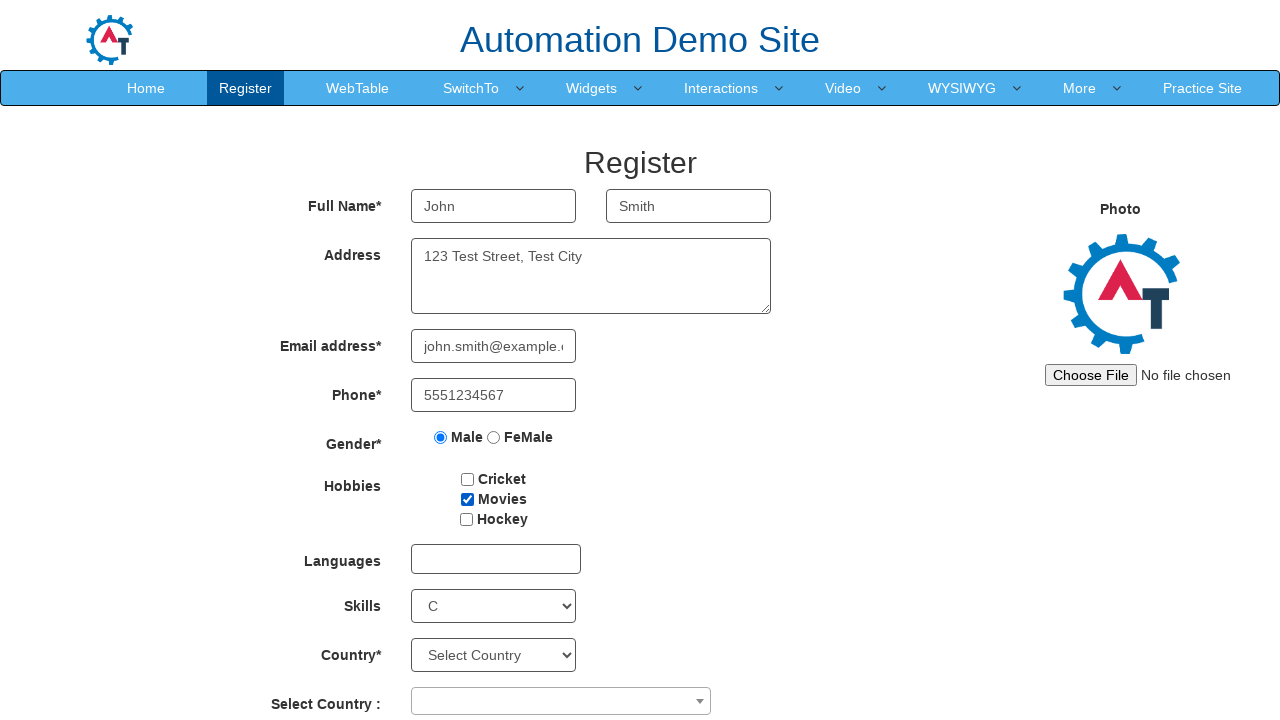

Selected day '23' for date of birth on //select[@ng-model='daybox']
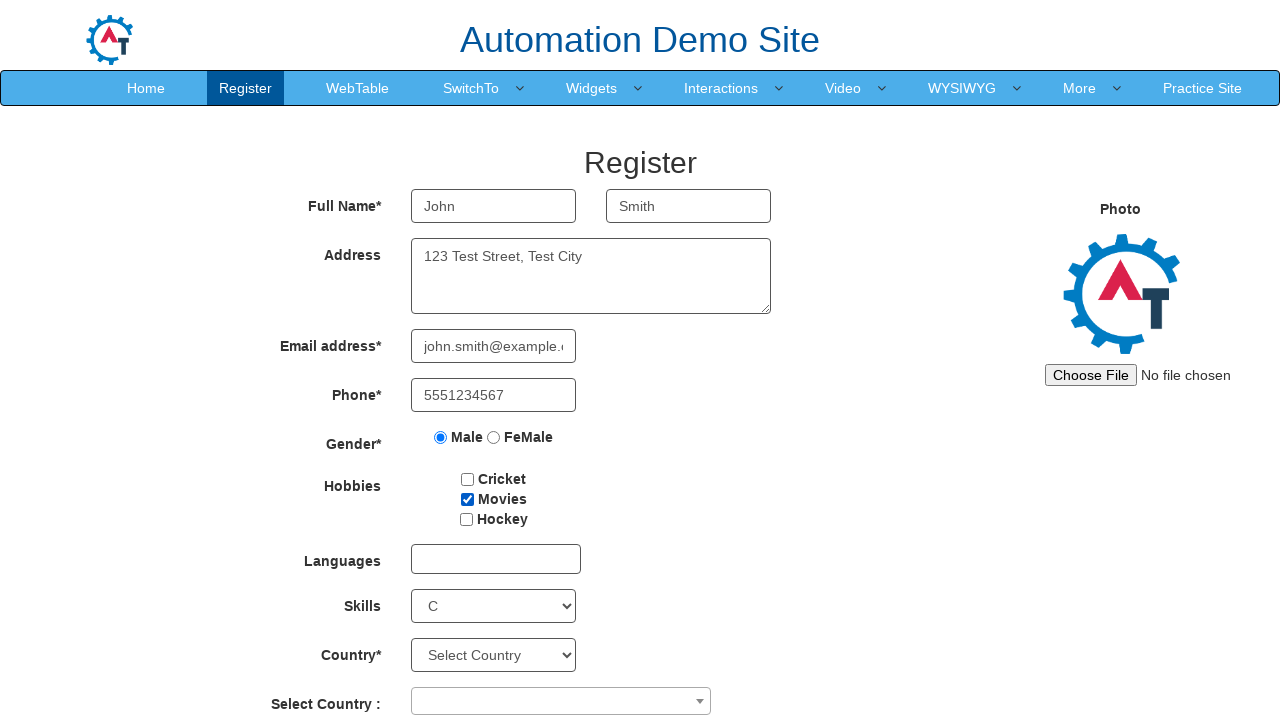

Clicked password field at (494, 512) on xpath=//input[@id='firstpassword']
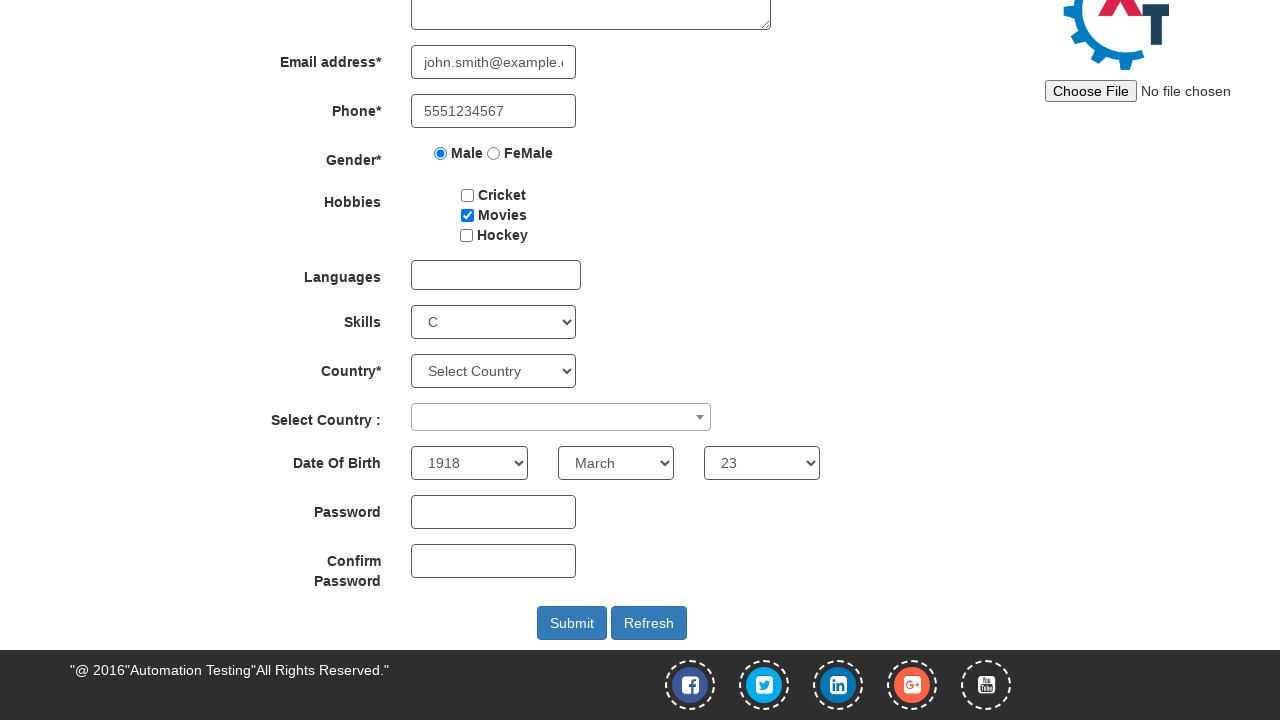

Filled password field on xpath=//input[@id='firstpassword']
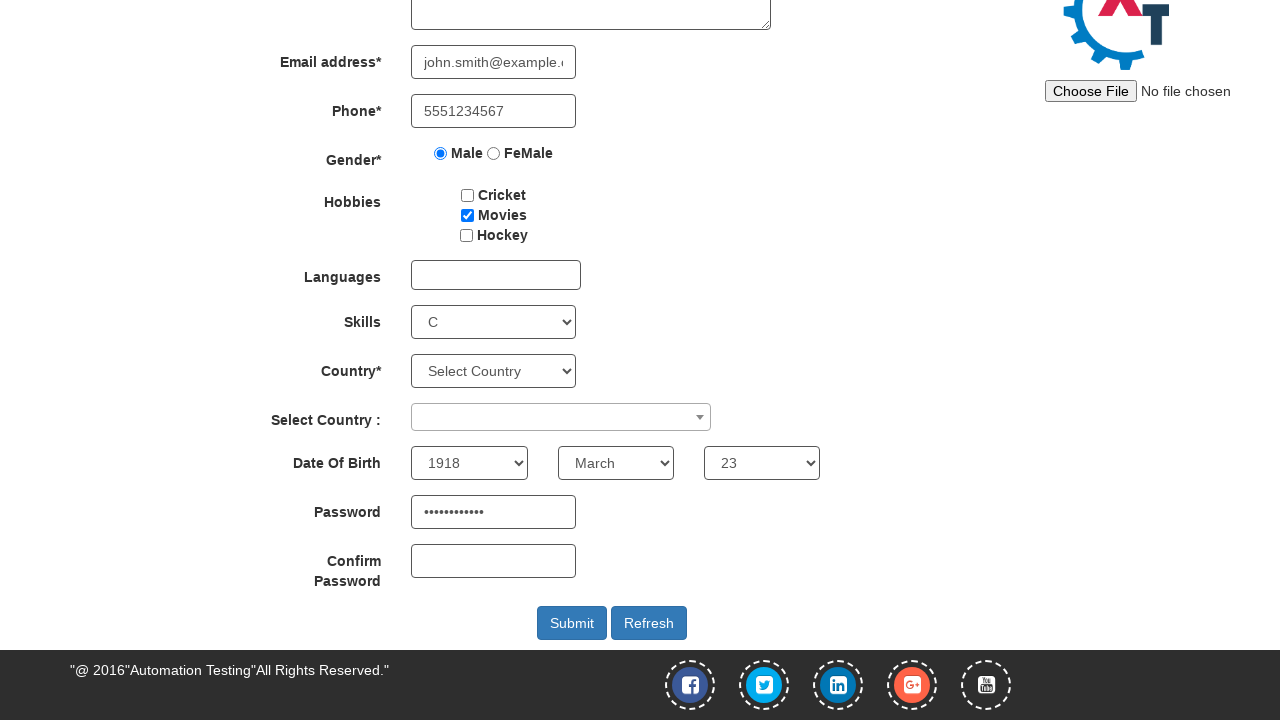

Clicked confirm password field at (494, 561) on xpath=//input[@id='secondpassword']
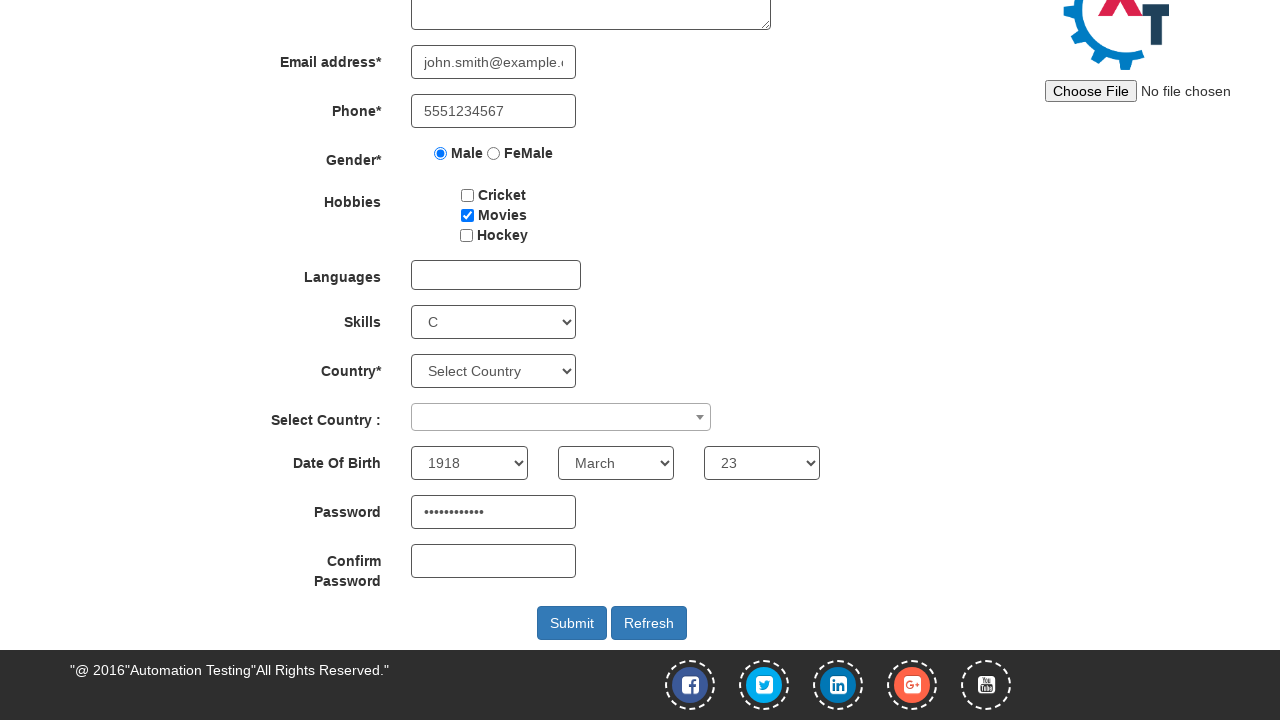

Filled confirm password field on xpath=//input[@id='secondpassword']
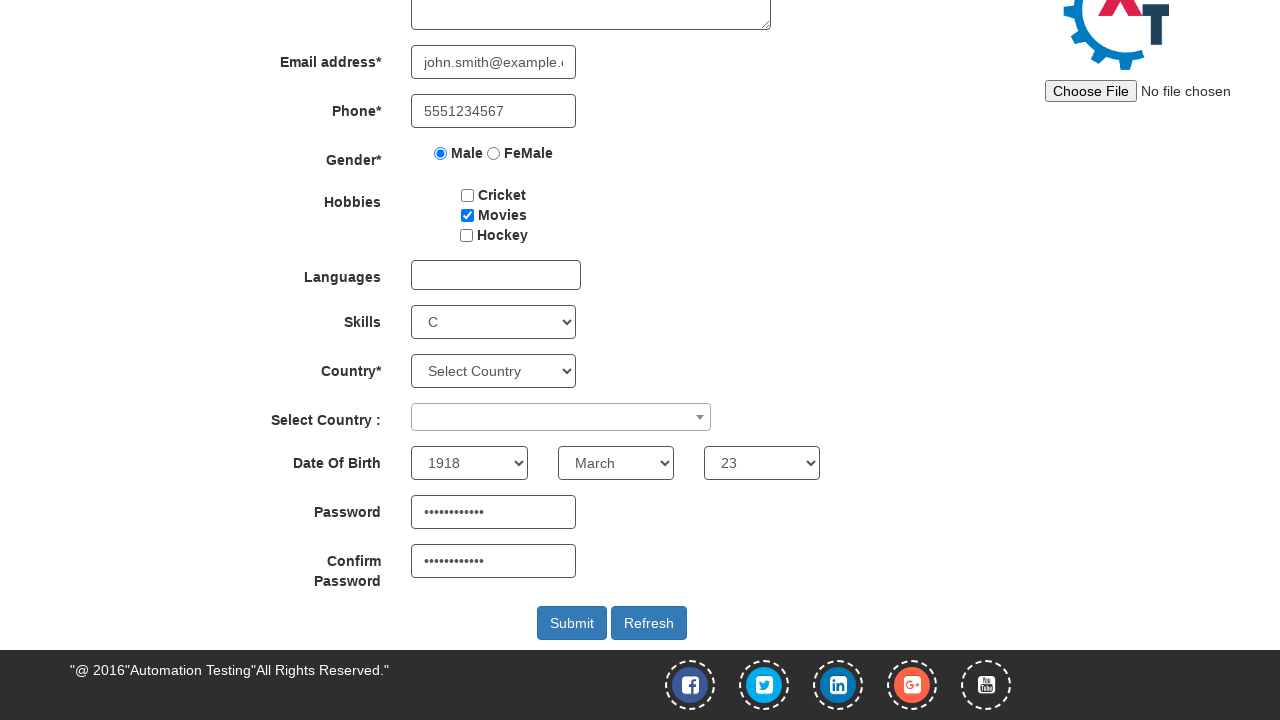

Clicked submit button to register at (572, 623) on xpath=//button[@id='submitbtn']
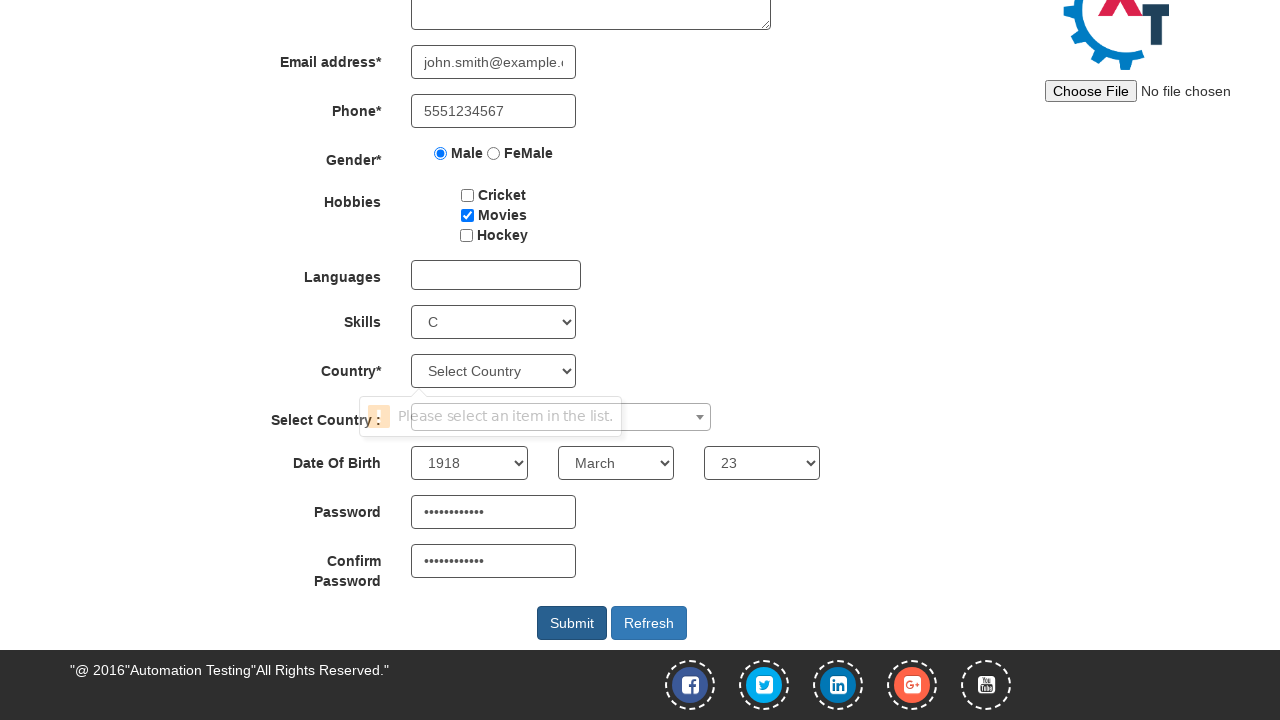

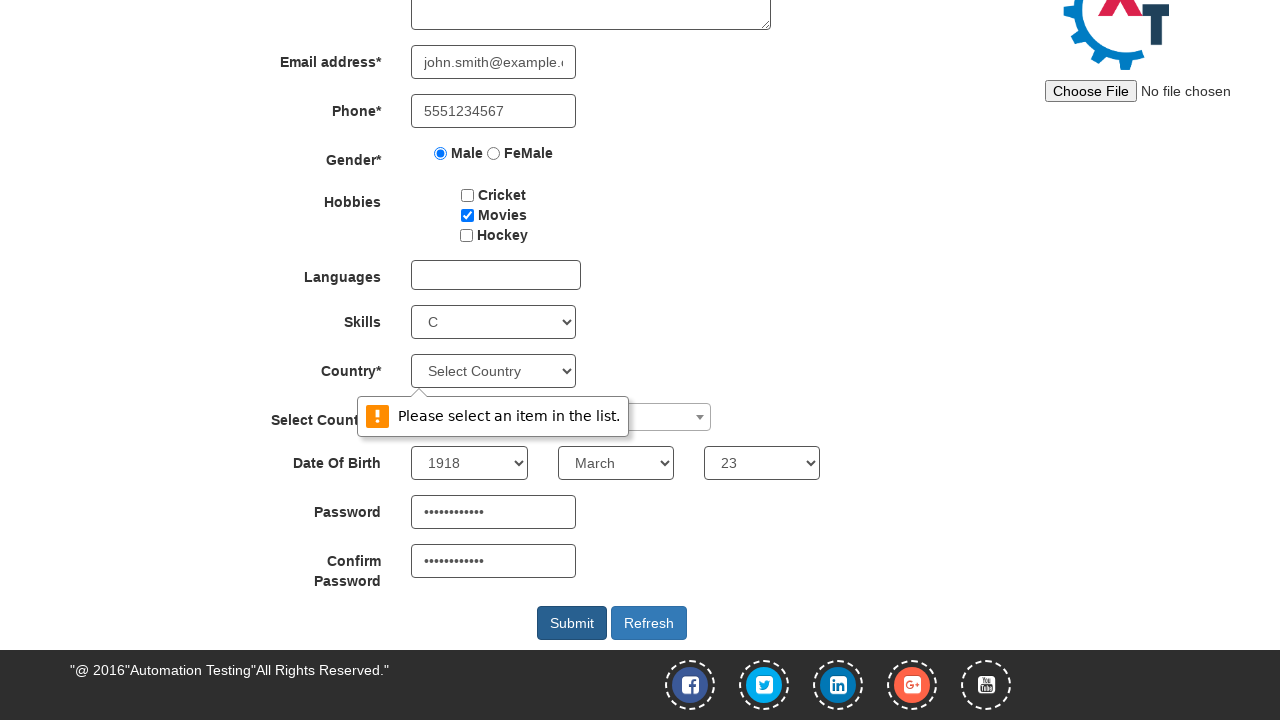